Tests dynamic controls by clicking the Remove button, verifying "It's gone!" message appears, then clicking Add button and verifying "It's back!" message appears.

Starting URL: https://the-internet.herokuapp.com/dynamic_controls

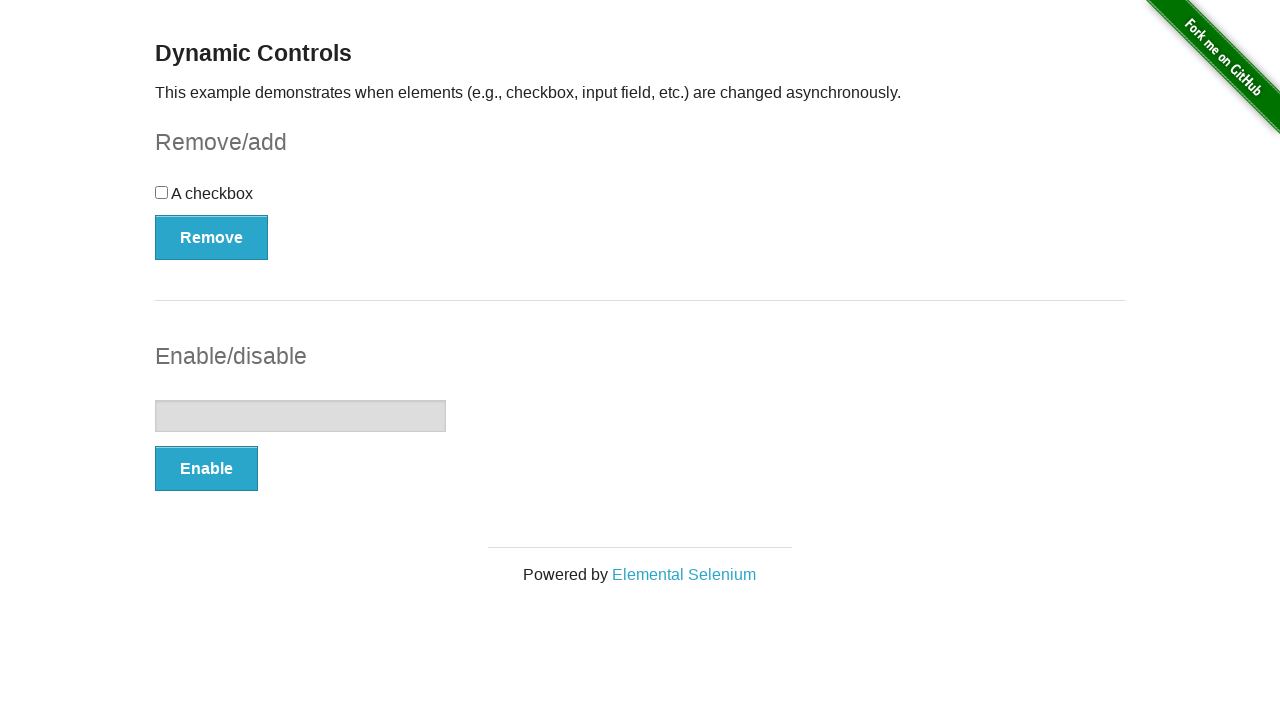

Clicked the Remove button at (212, 237) on xpath=//button[text()='Remove']
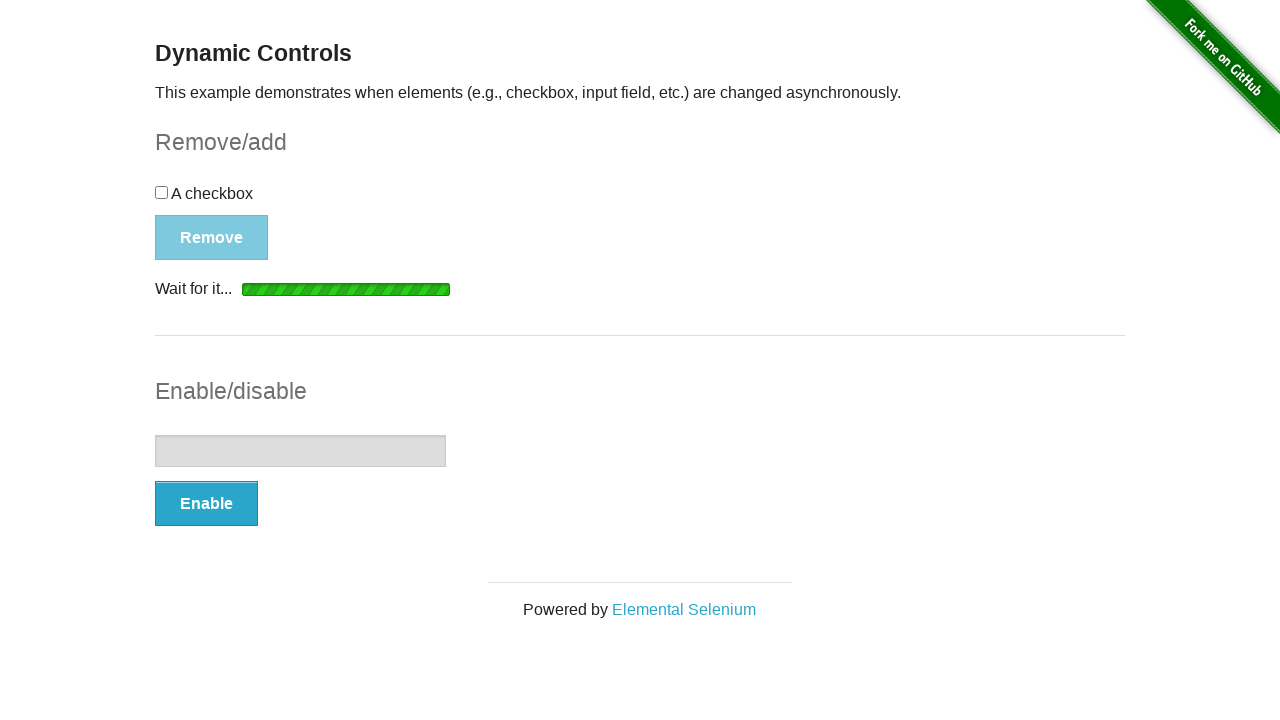

Waited for message element to appear
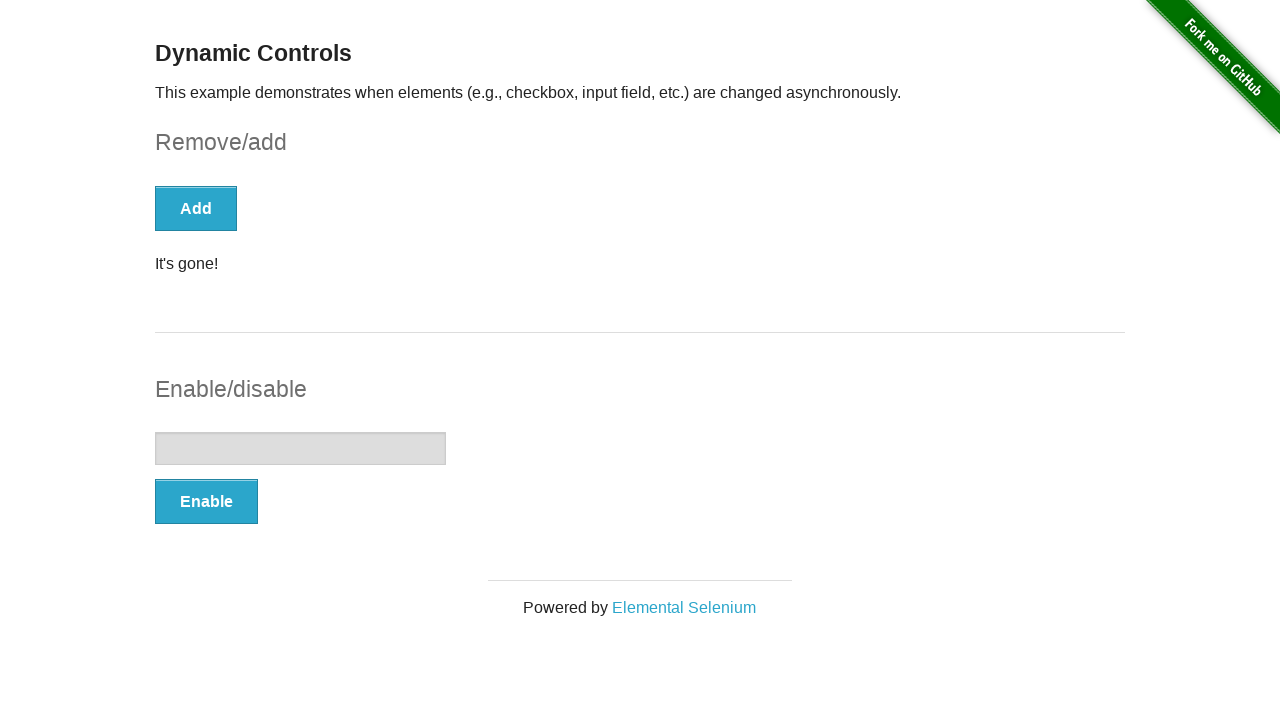

Verified "It's gone!" message is visible
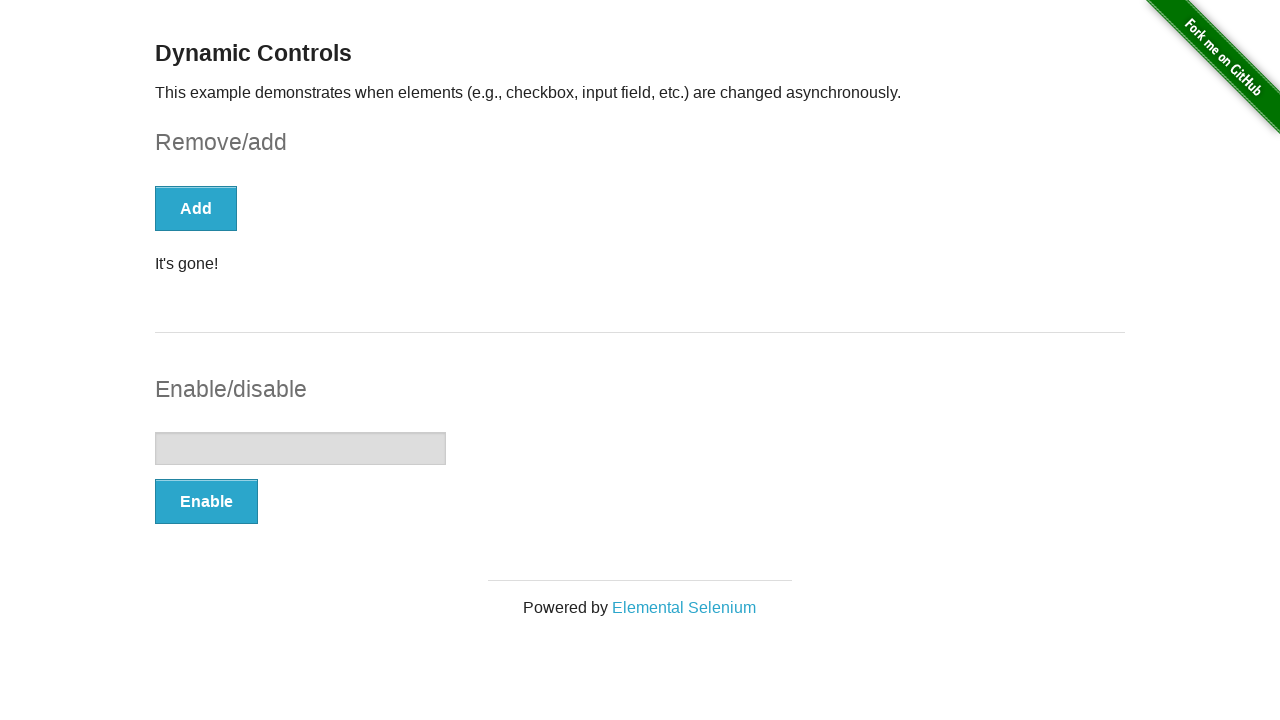

Clicked the Add button at (196, 208) on xpath=//button[text()='Add']
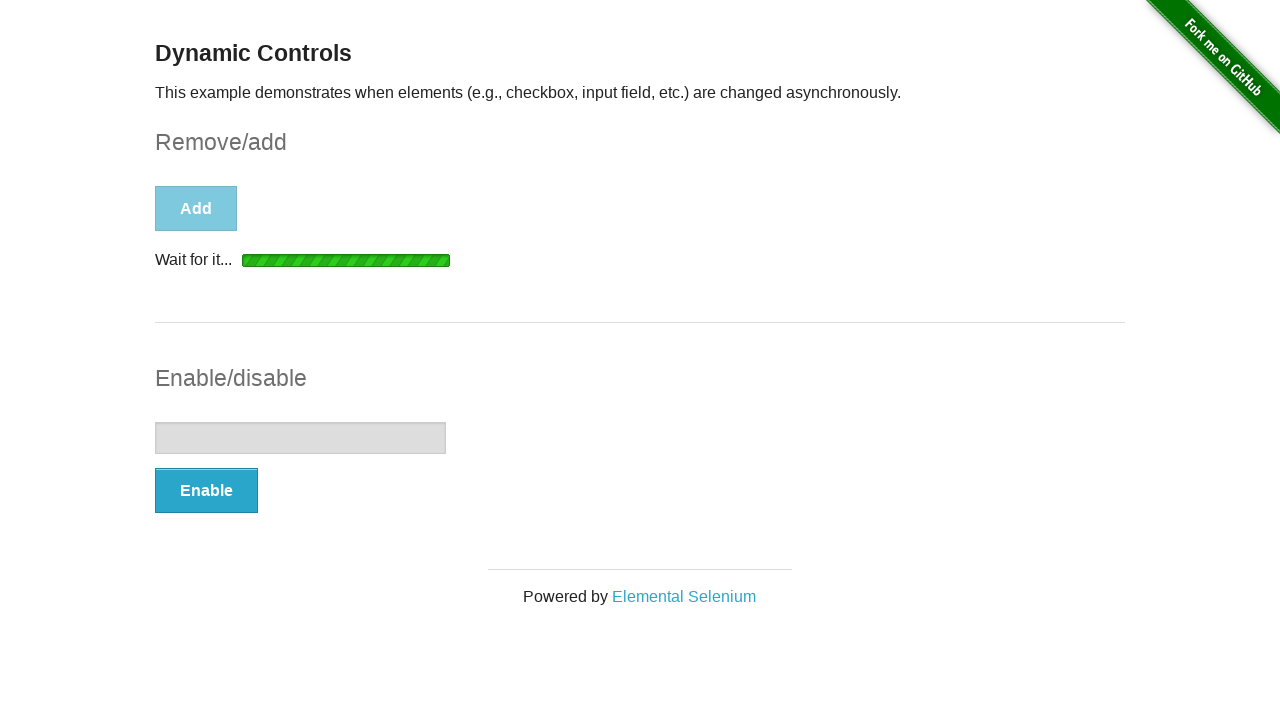

Waited for message element to appear after adding
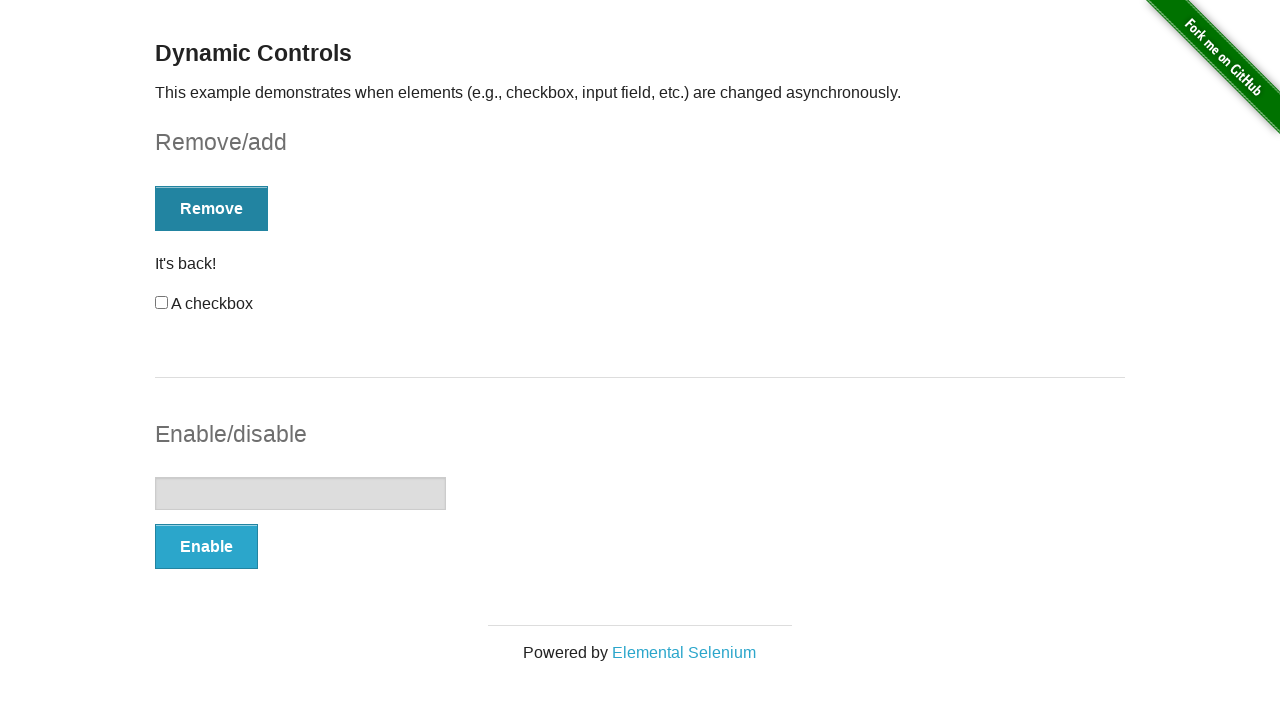

Verified "It's back!" message is visible
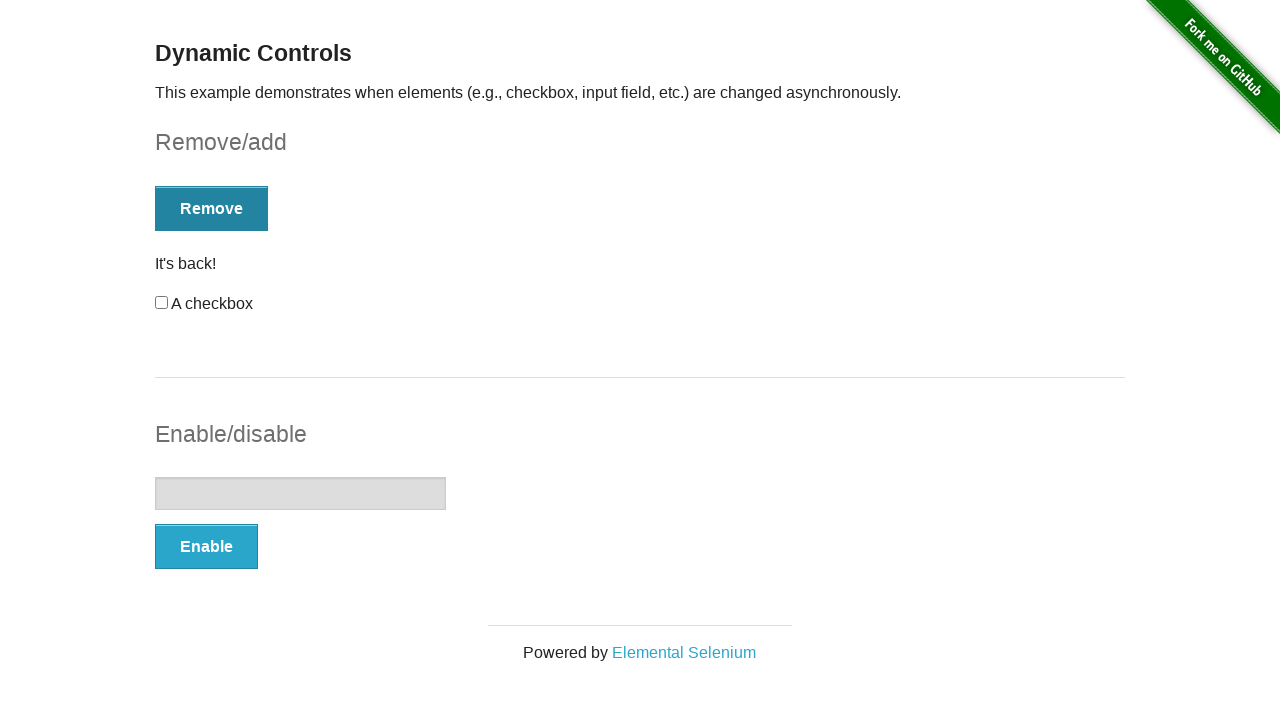

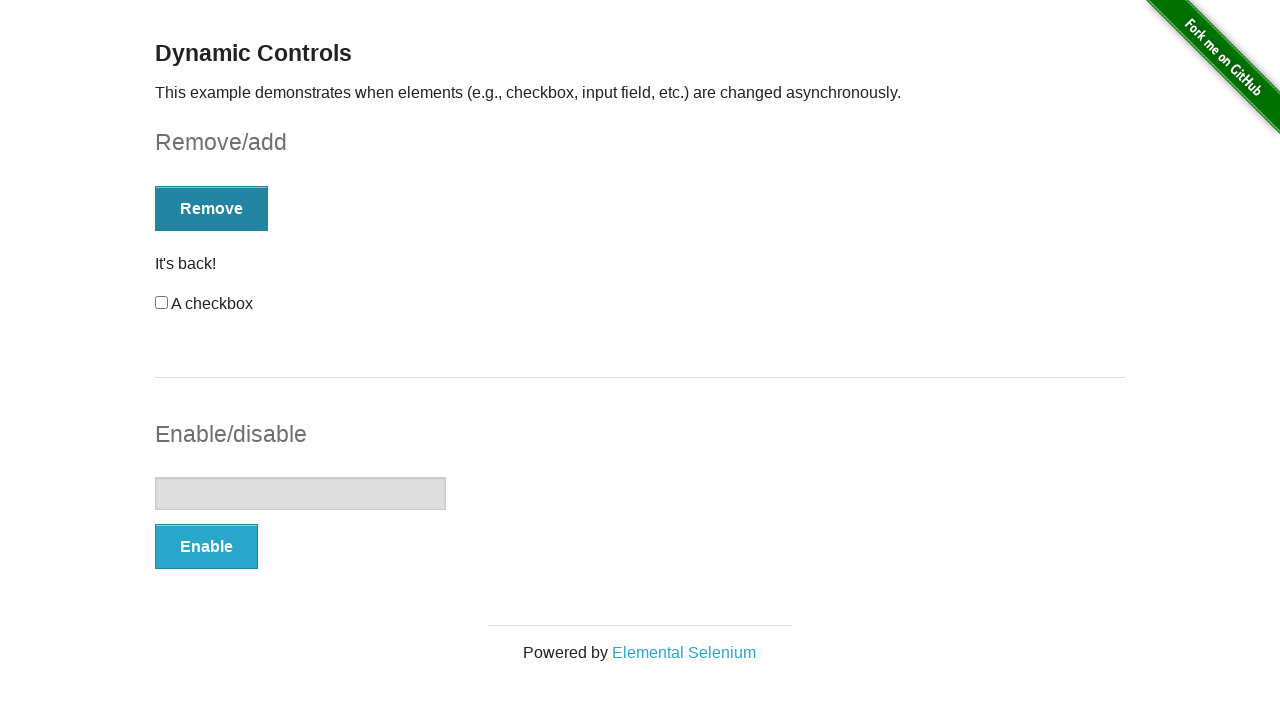